Tests that new items are appended to the bottom of the list and the counter shows correct count

Starting URL: https://demo.playwright.dev/todomvc

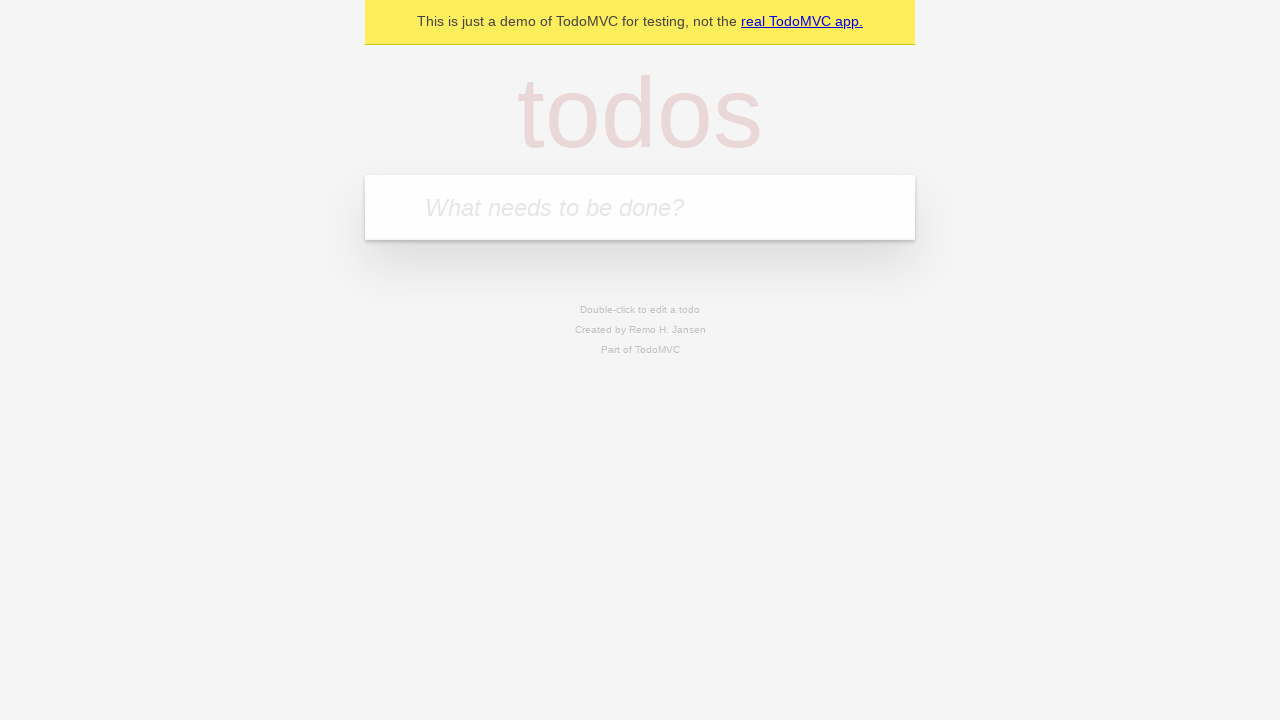

Filled new todo input with 'buy some cheese' on .new-todo
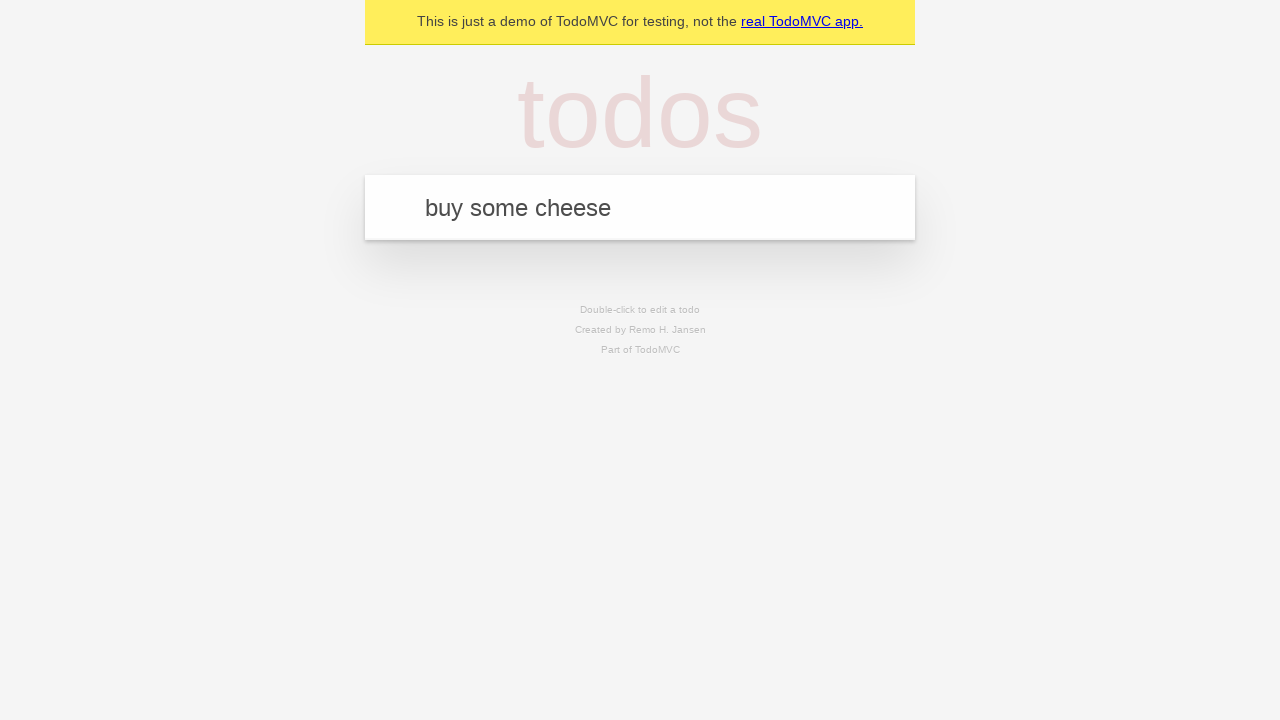

Pressed Enter to add first todo item on .new-todo
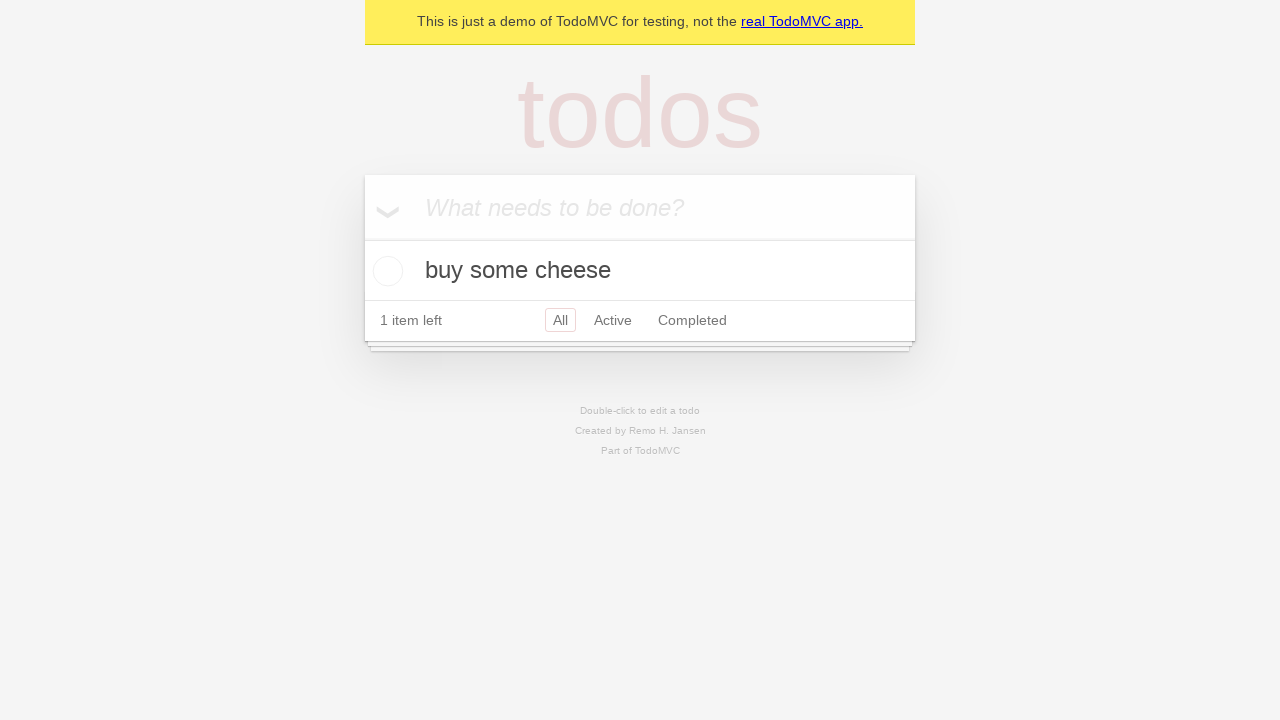

Filled new todo input with 'feed the cat' on .new-todo
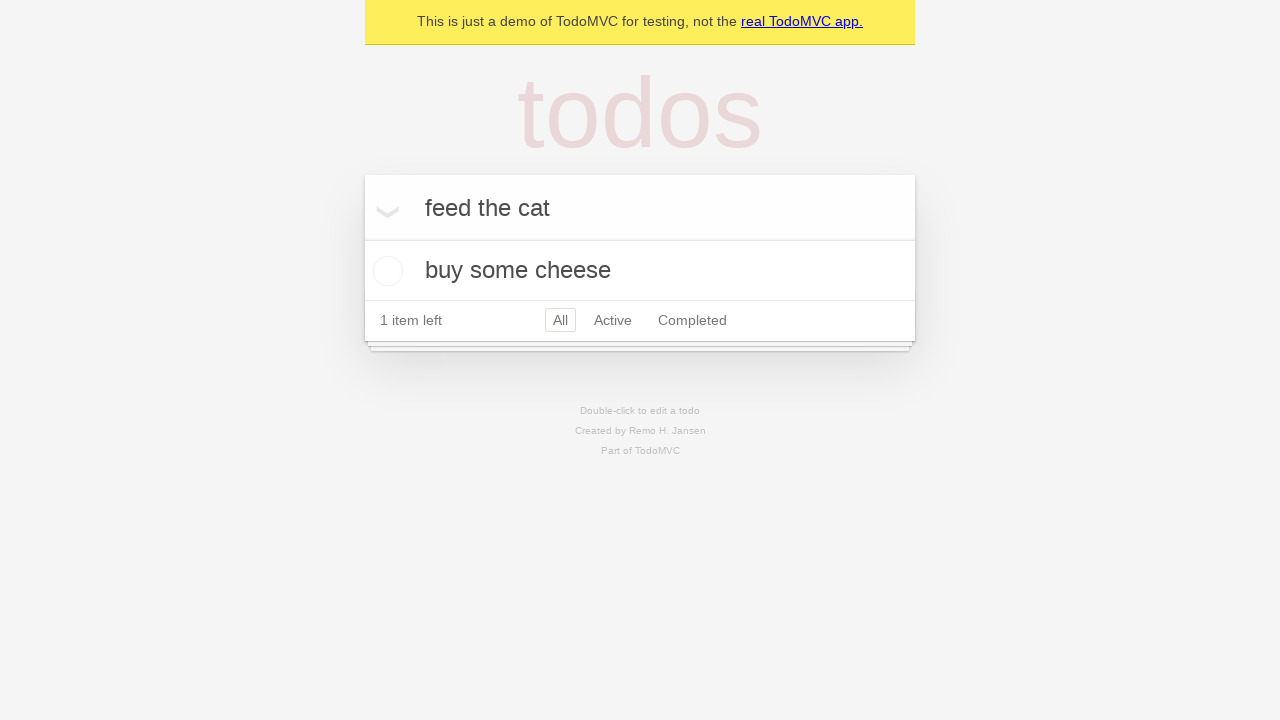

Pressed Enter to add second todo item on .new-todo
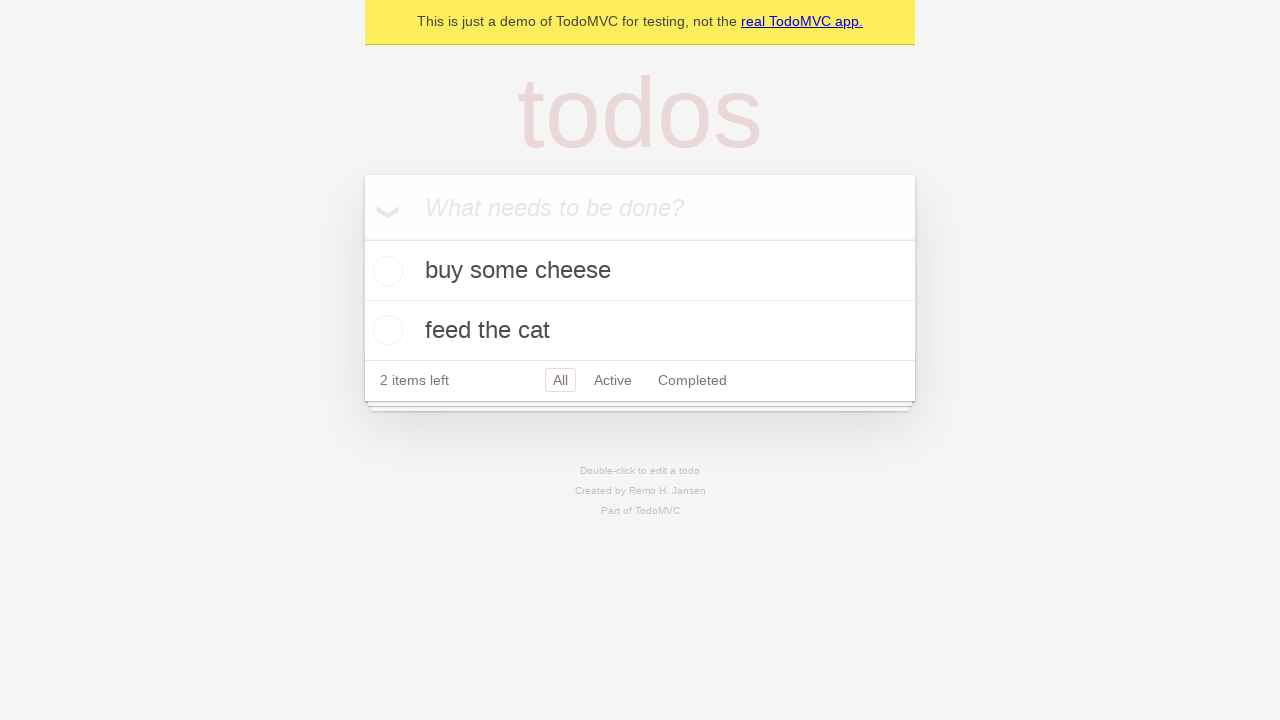

Filled new todo input with 'book a doctors appointment' on .new-todo
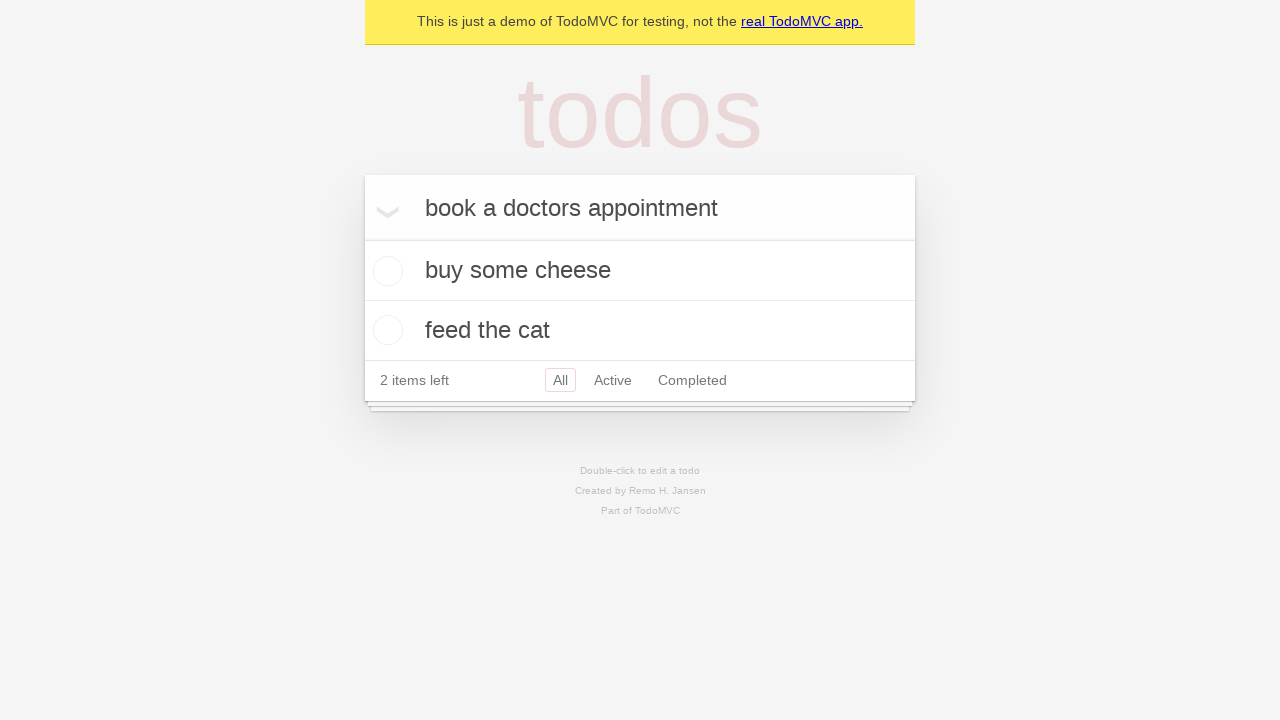

Pressed Enter to add third todo item on .new-todo
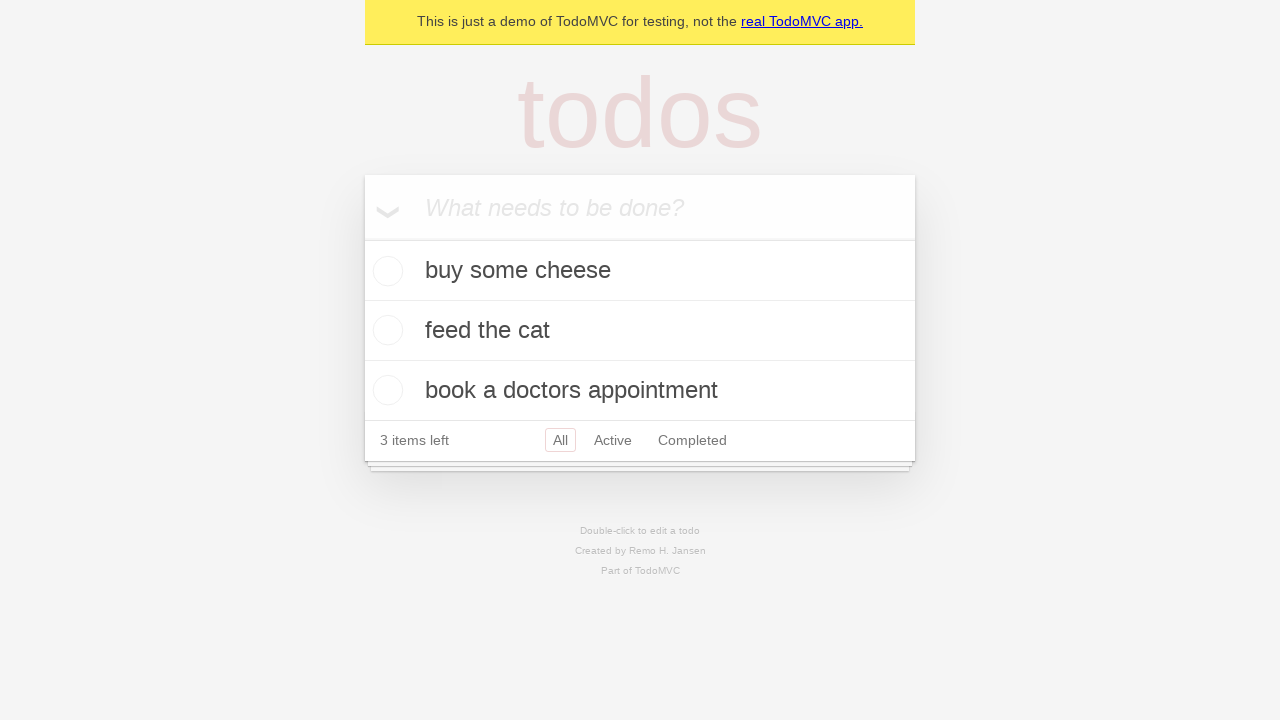

Waited for third todo item to appear in list
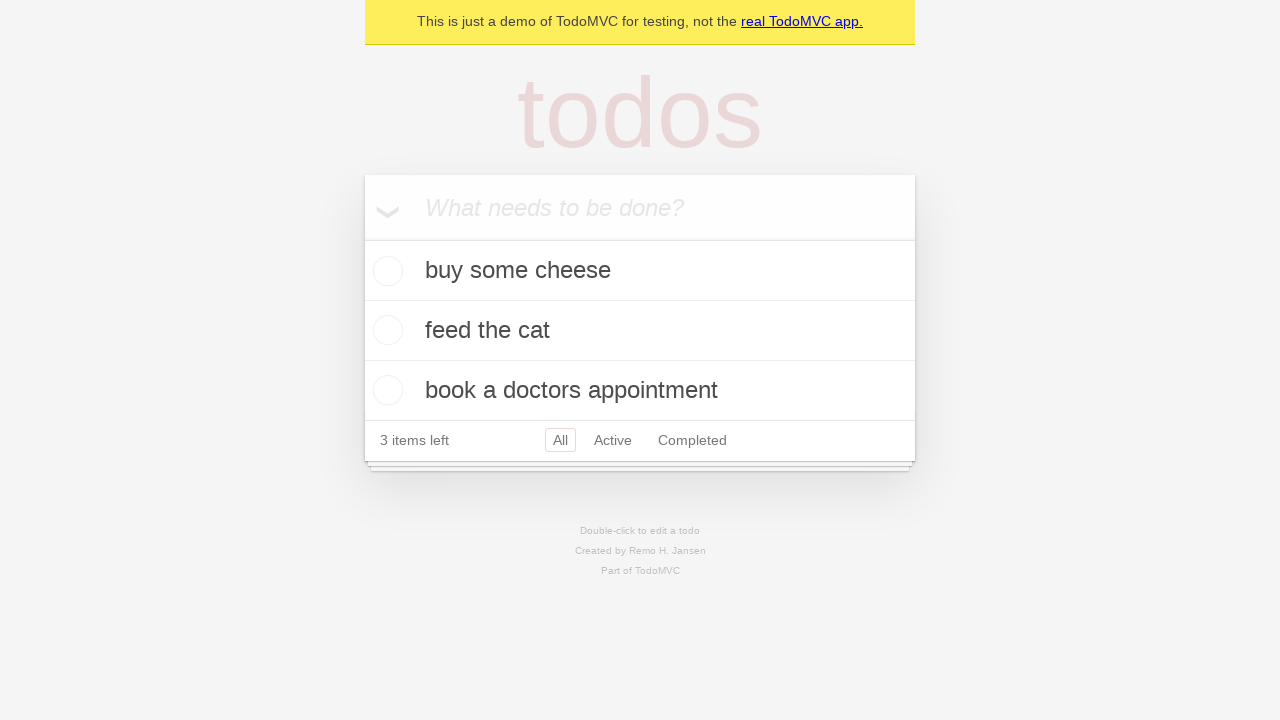

Waited for todo counter to appear
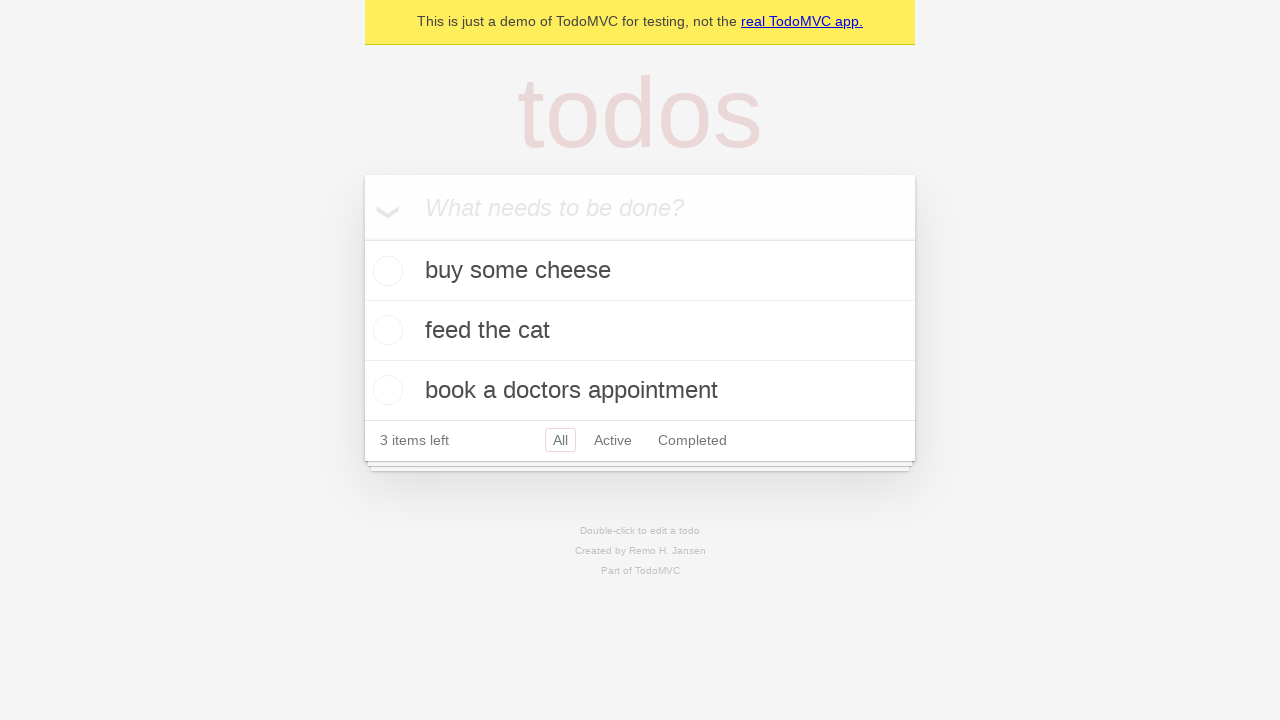

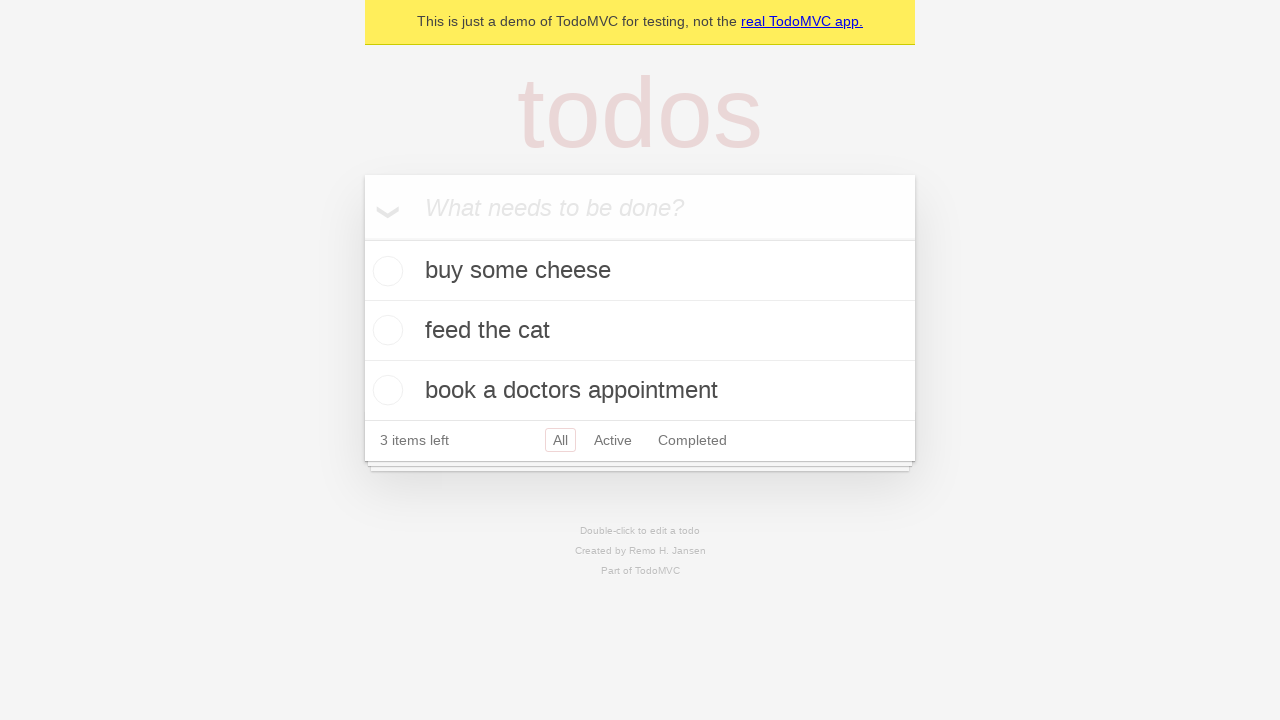